Tests successful user registration by filling in email, username, and password fields, then clicking the registration button and verifying the dashboard is displayed.

Starting URL: https://nikita-filonov.github.io/qa-automation-engineer-ui-course/#/auth/registration

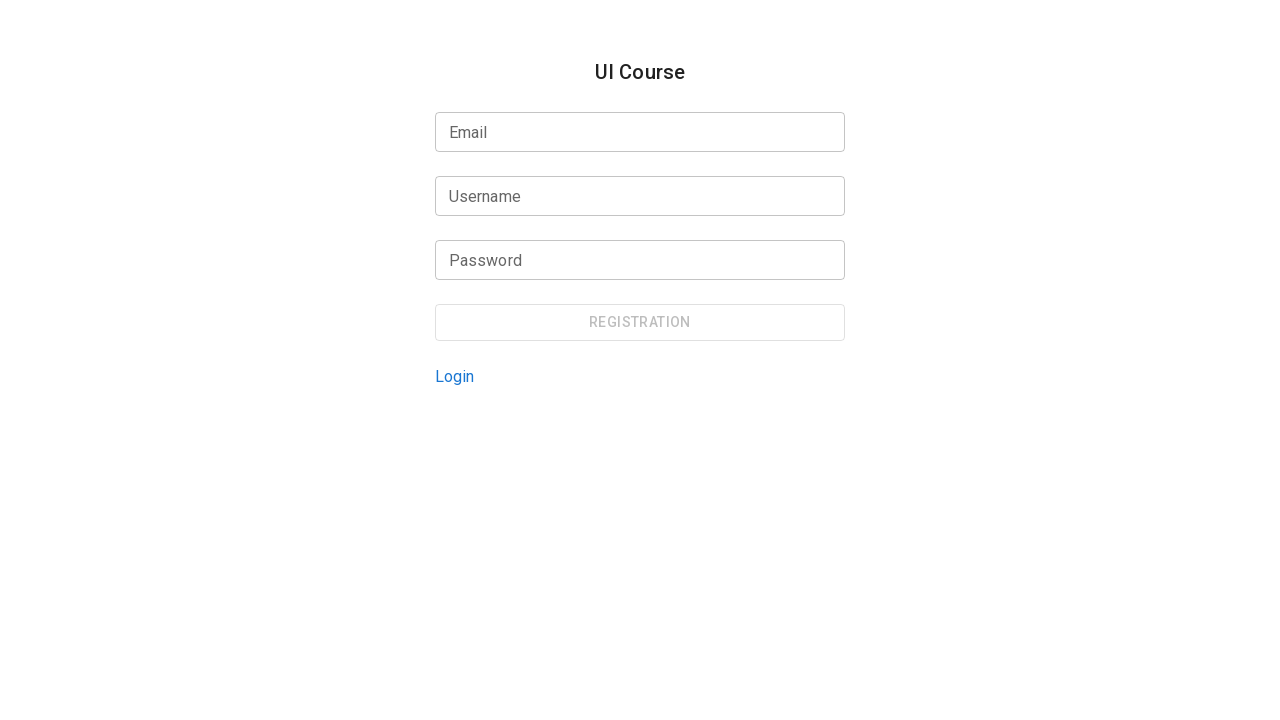

Cleared email input field on internal:testid=[data-testid="registration-form-email-input"s] >> input
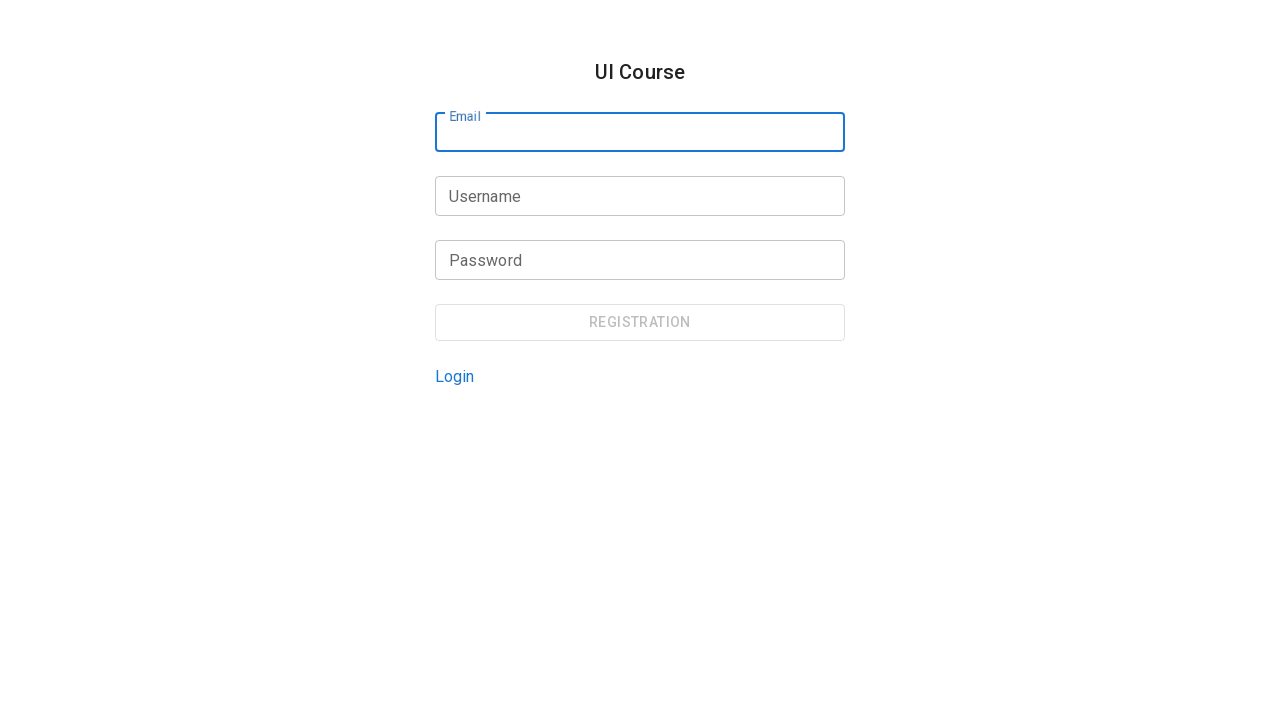

Filled email input with 'johndoe2024@gmail.com' on internal:testid=[data-testid="registration-form-email-input"s] >> input
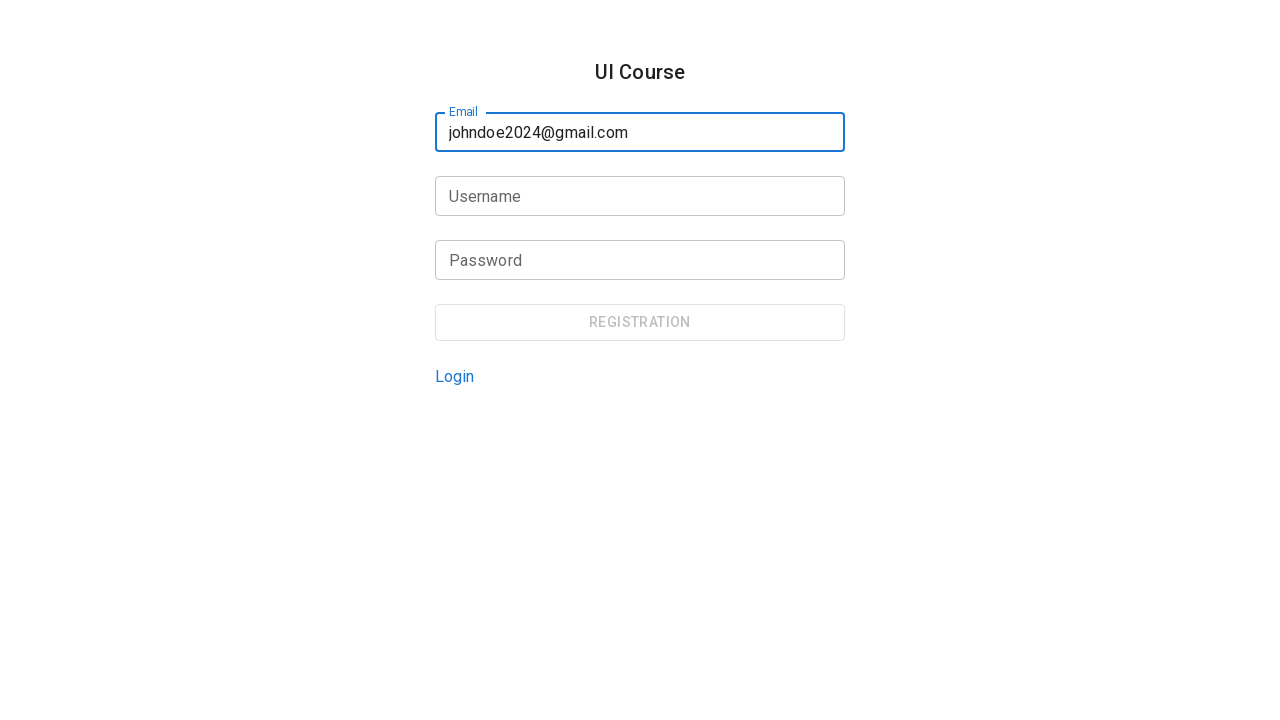

Cleared username input field on internal:testid=[data-testid="registration-form-username-input"s] >> input
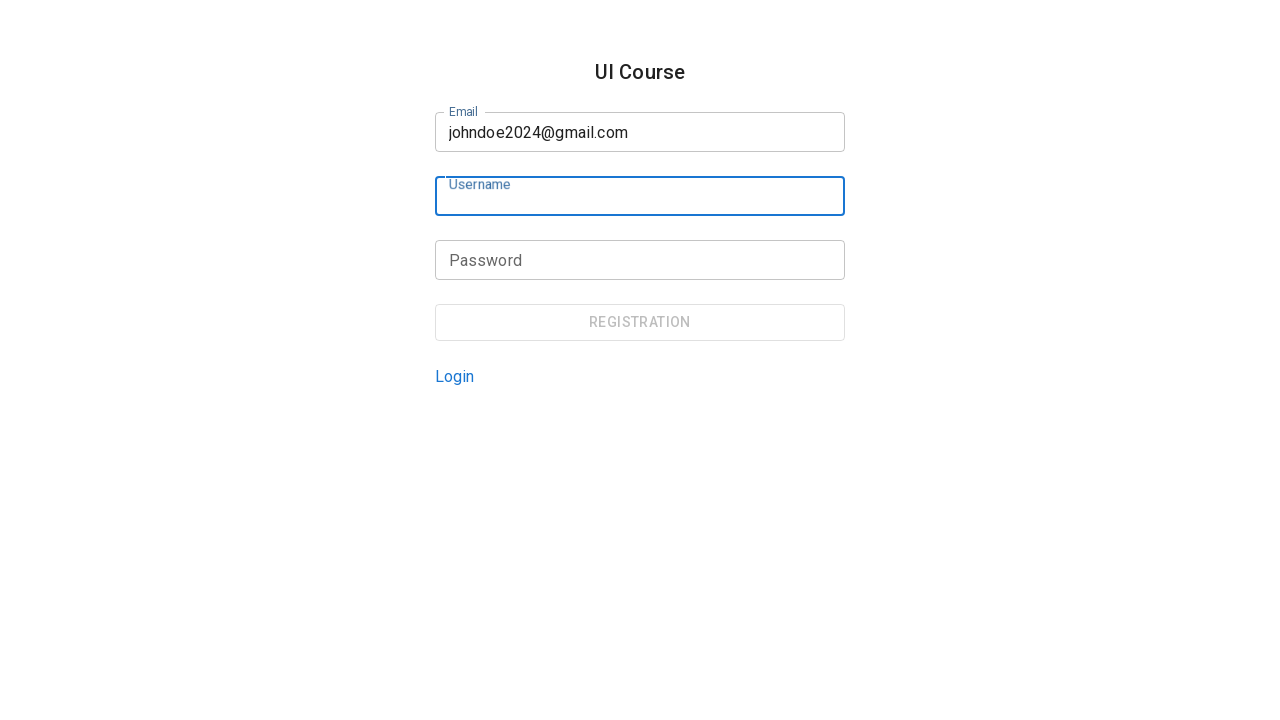

Filled username input with 'johndoe2024' on internal:testid=[data-testid="registration-form-username-input"s] >> input
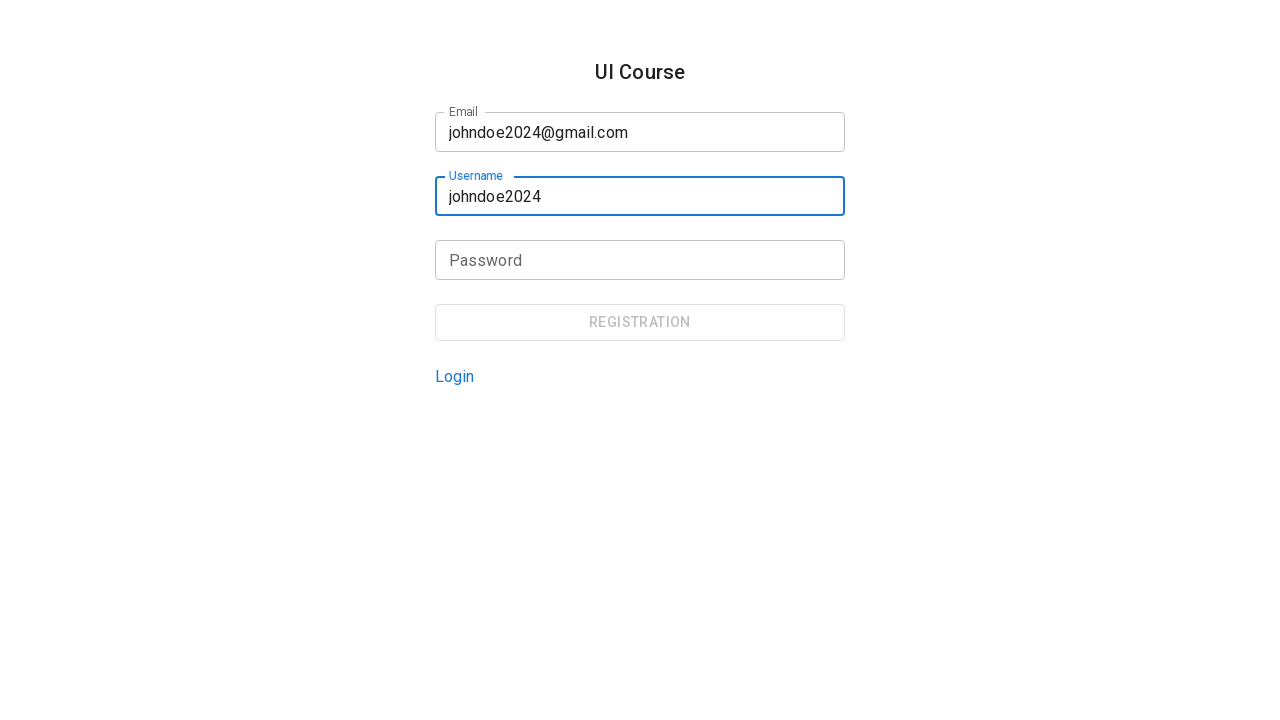

Cleared password input field on internal:testid=[data-testid="registration-form-password-input"s] >> input
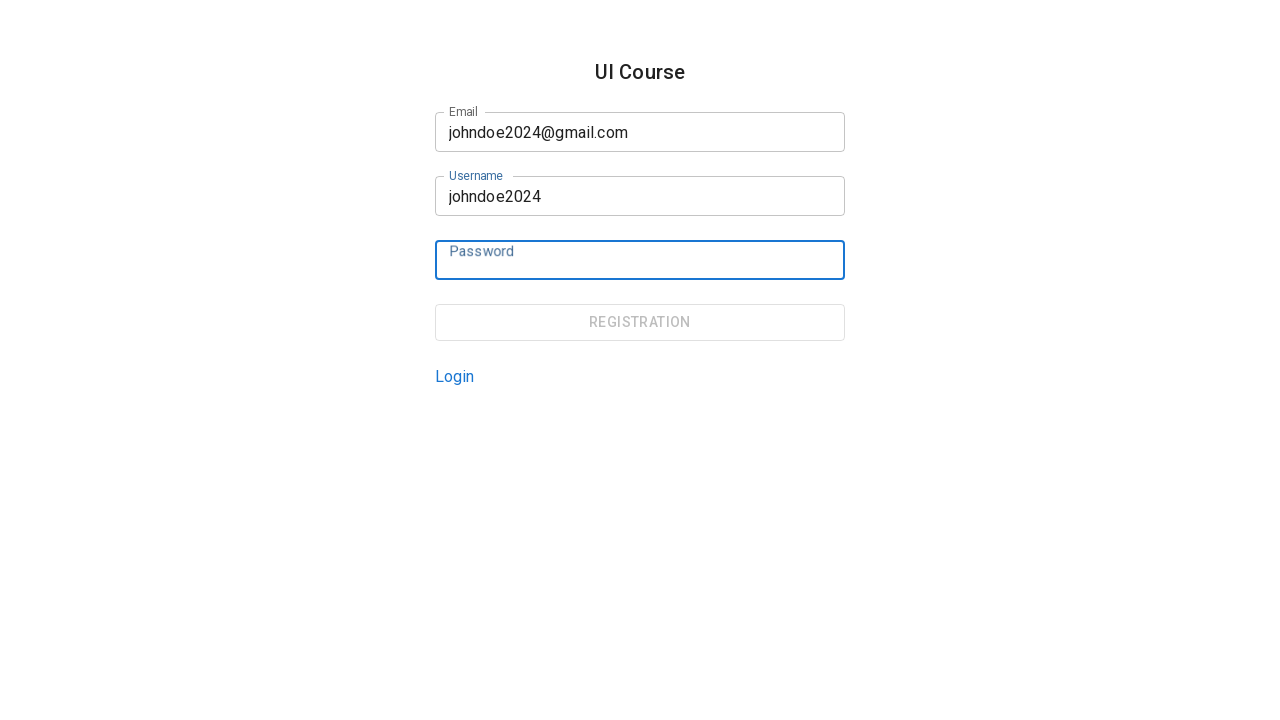

Filled password input with 'SecurePass123!' on internal:testid=[data-testid="registration-form-password-input"s] >> input
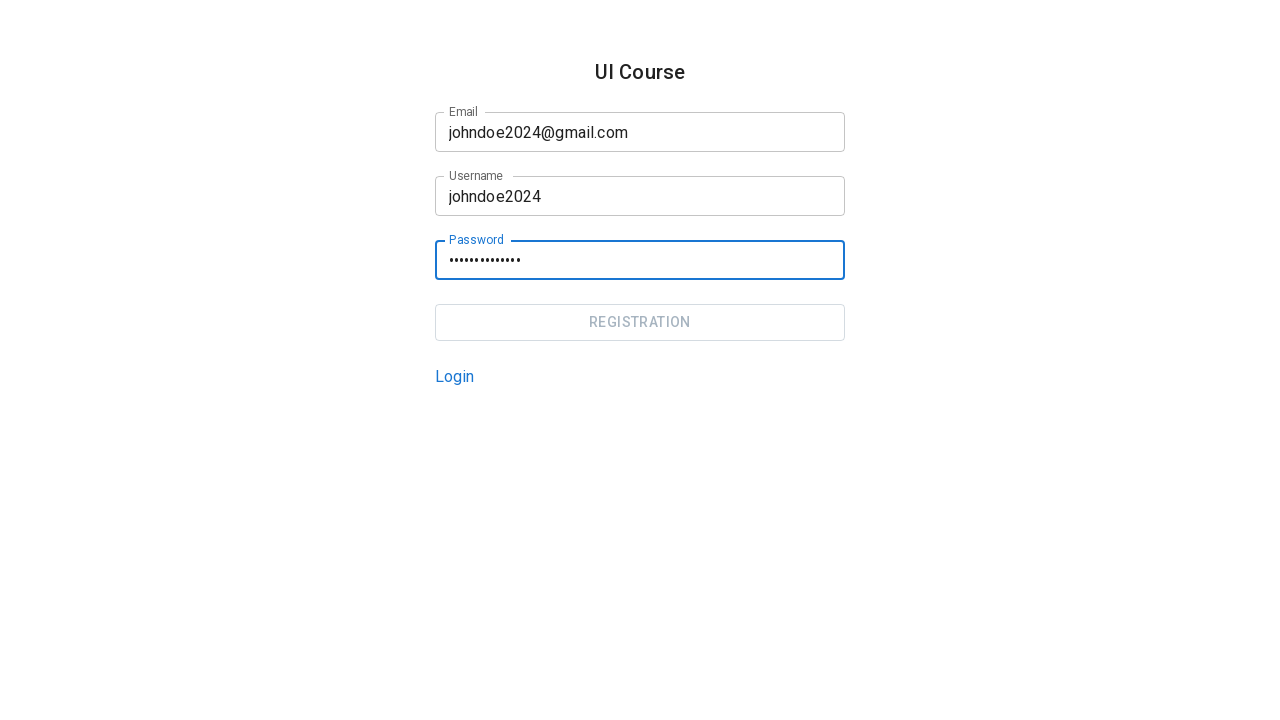

Clicked registration button to submit the form at (640, 322) on internal:testid=[data-testid="registration-page-registration-button"s]
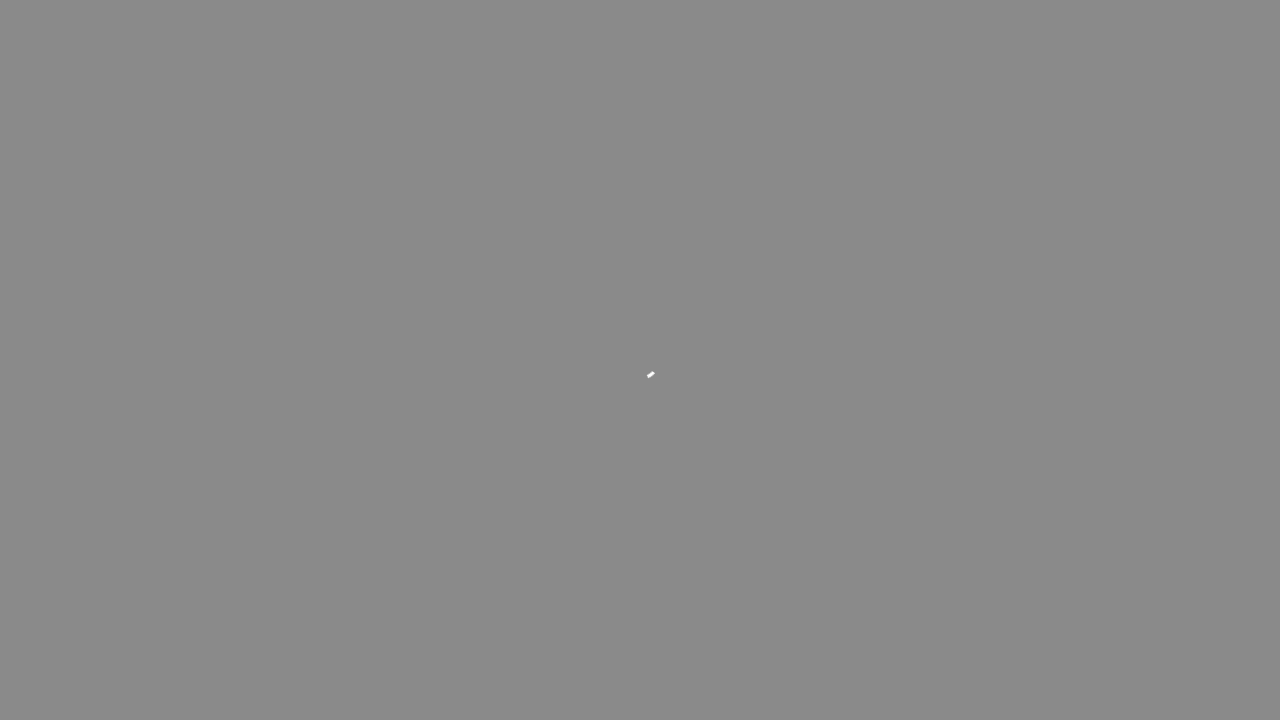

Dashboard title appeared, confirming successful registration
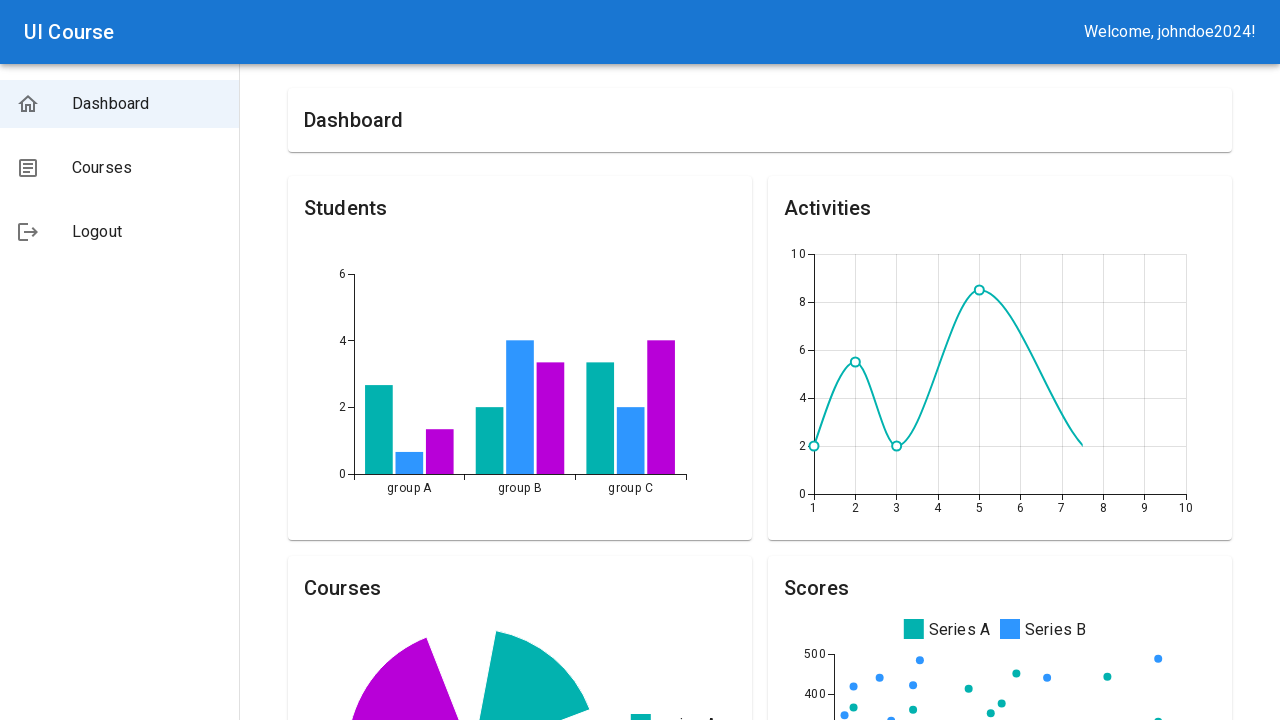

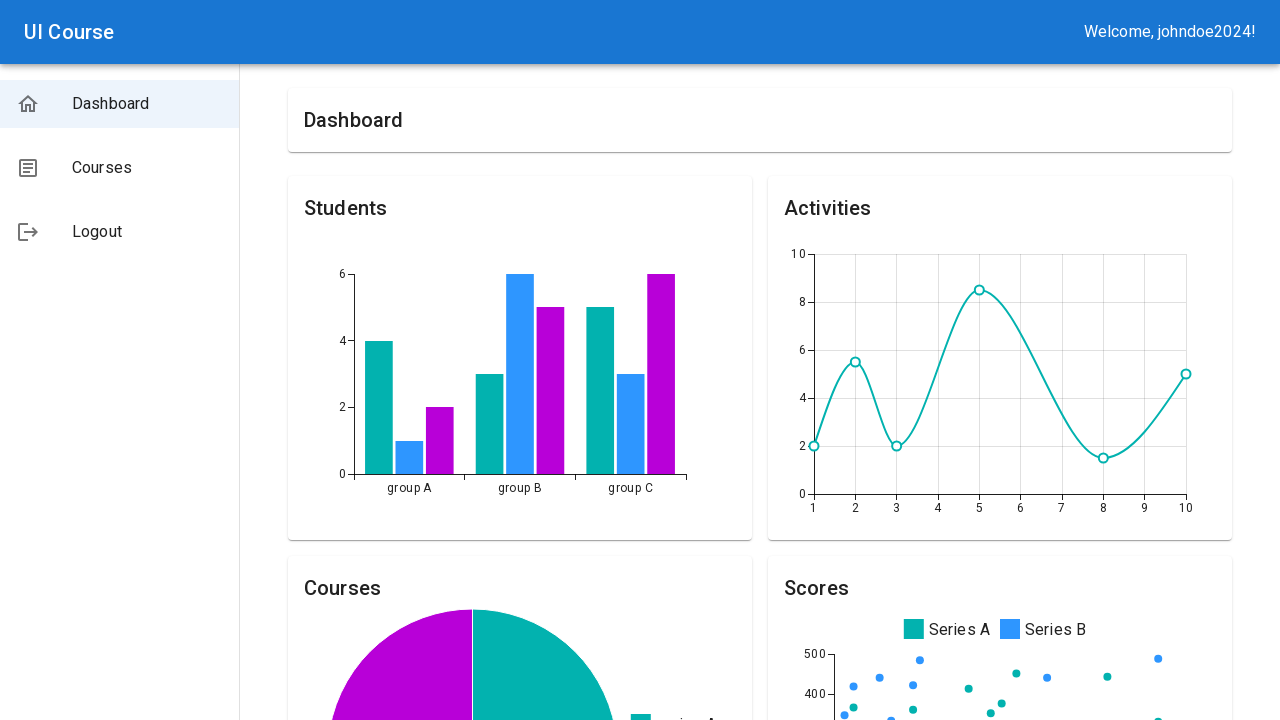